Tests page scrolling functionality by scrolling to the bottom of the page

Starting URL: https://www.automationtestinginsider.com/2019/08/textarea-textarea-element-defines-multi.html

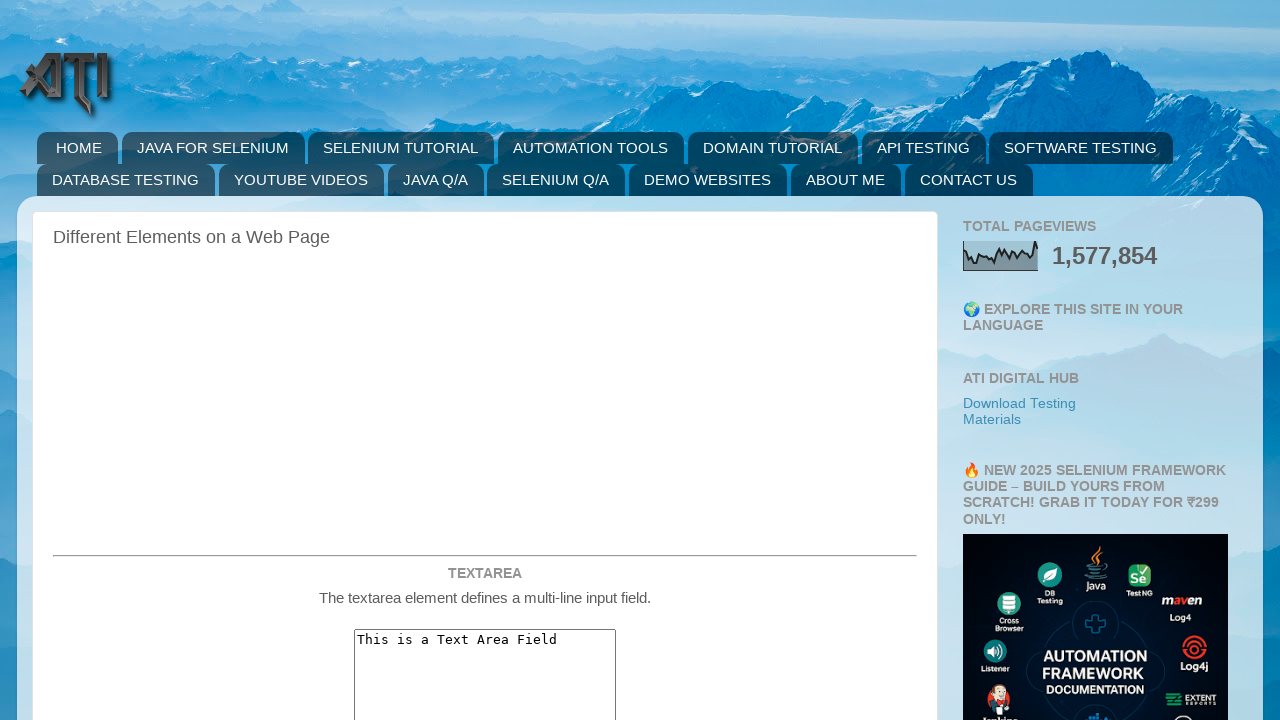

Navigated to textarea test page
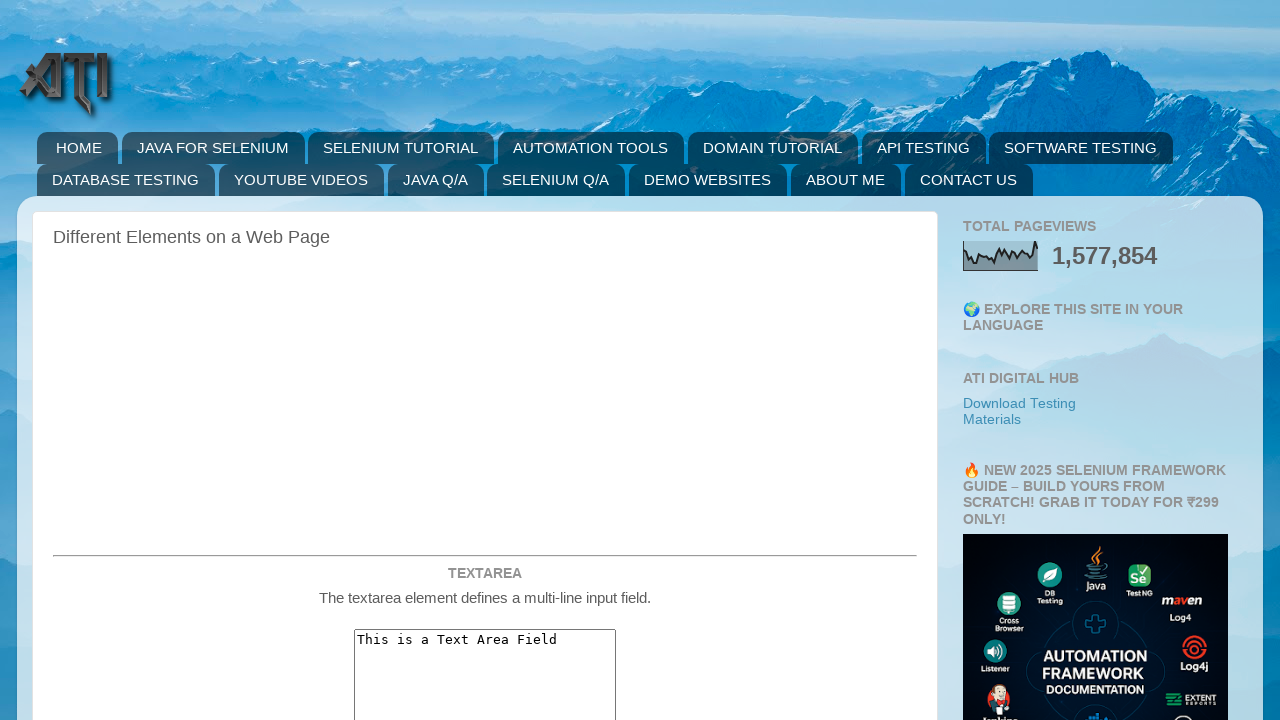

Scrolled to bottom of page
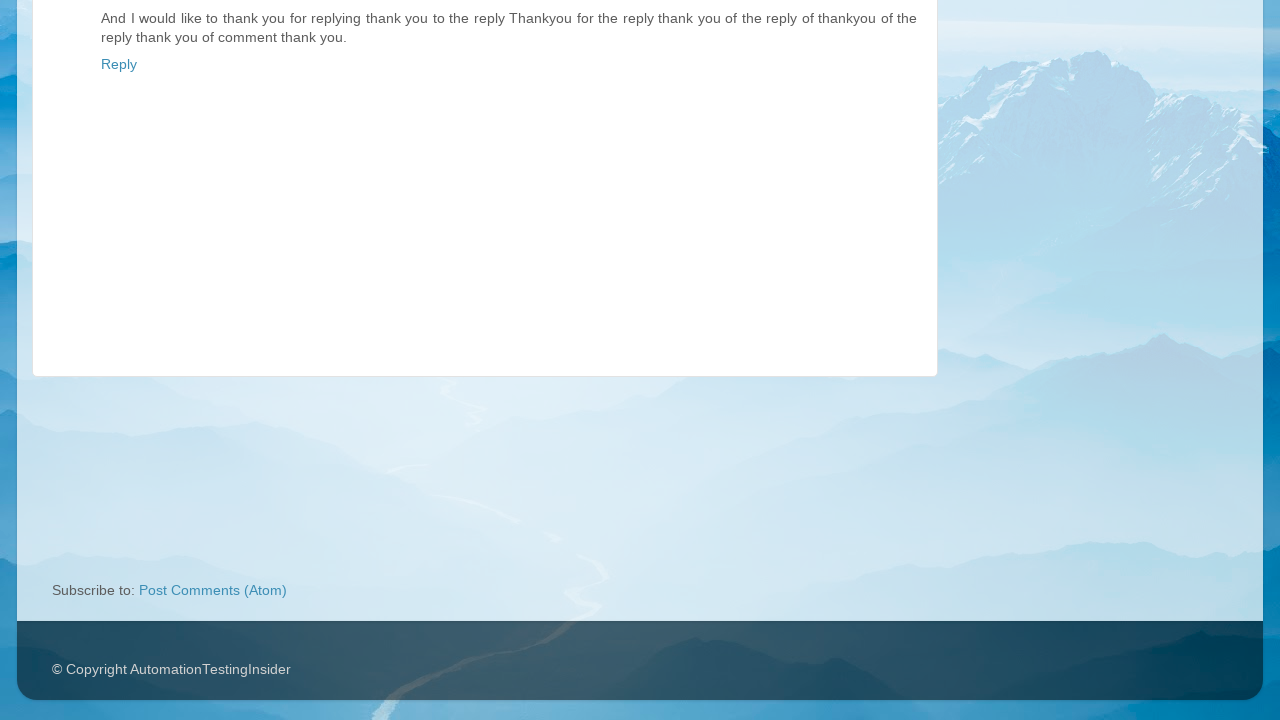

Waited 2 seconds for scroll to complete
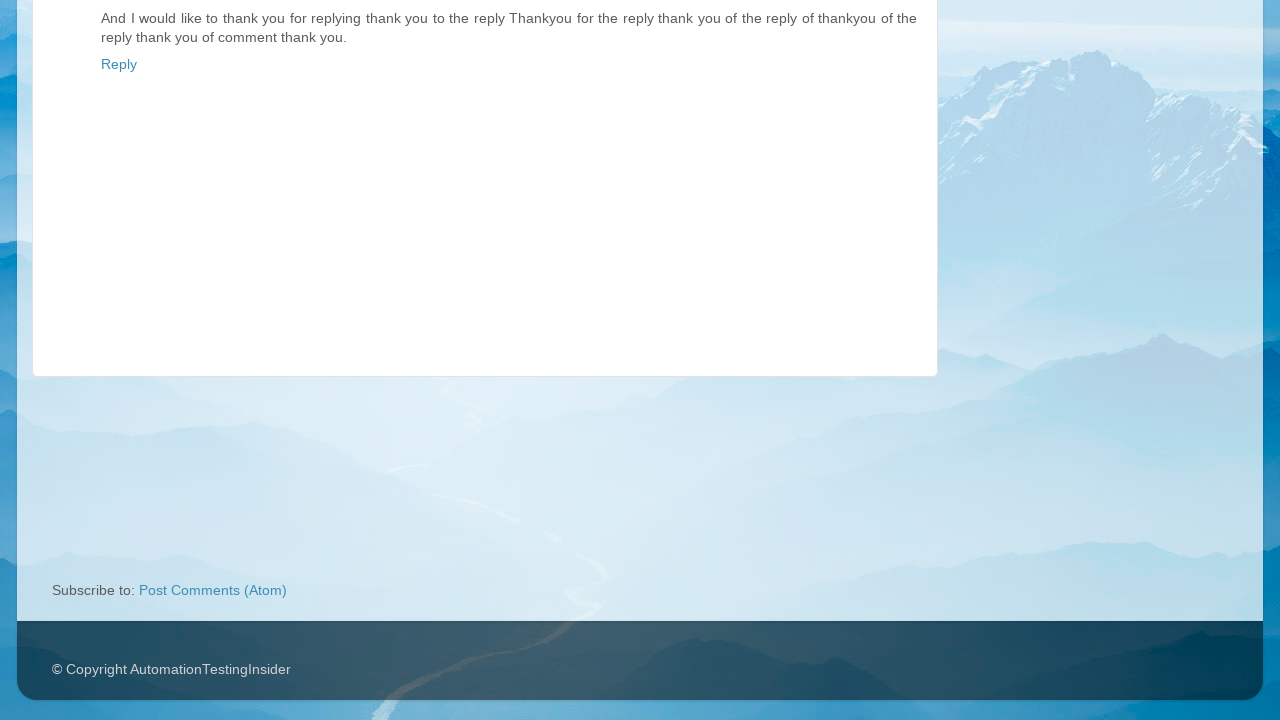

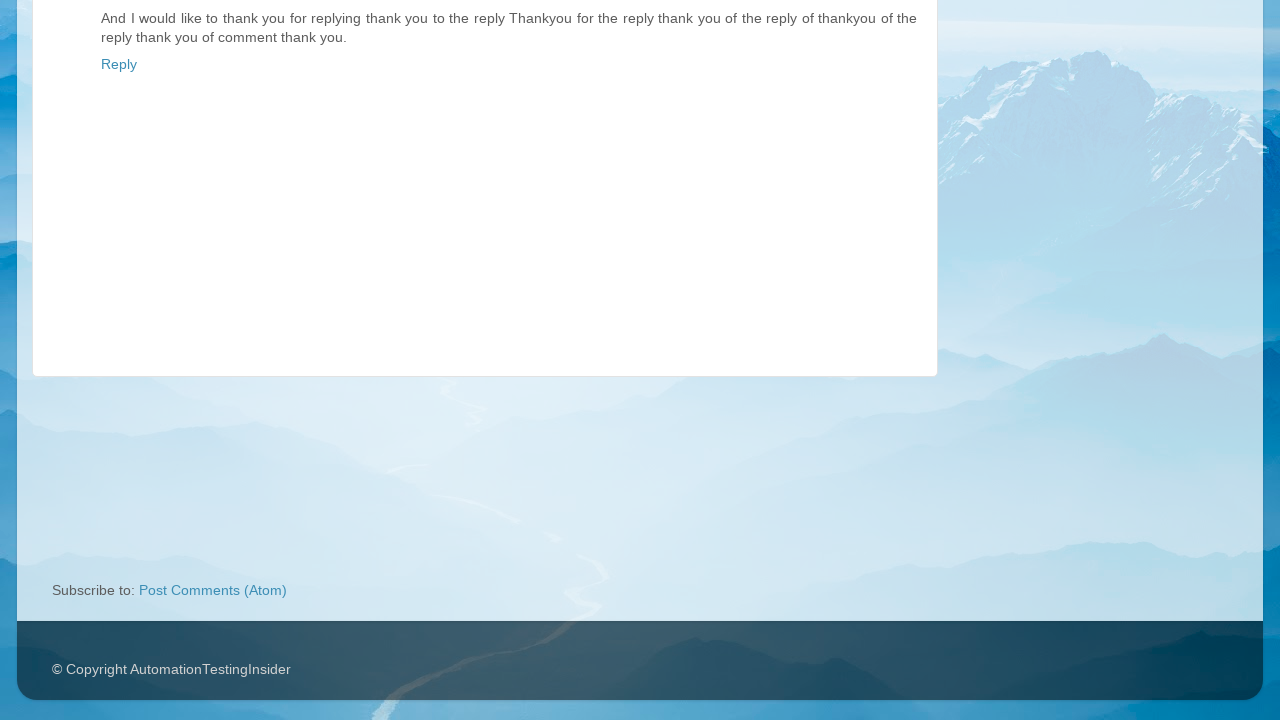